Simple smoke test that navigates to GitHub's homepage and verifies the page loads by checking for the page title.

Starting URL: https://github.com

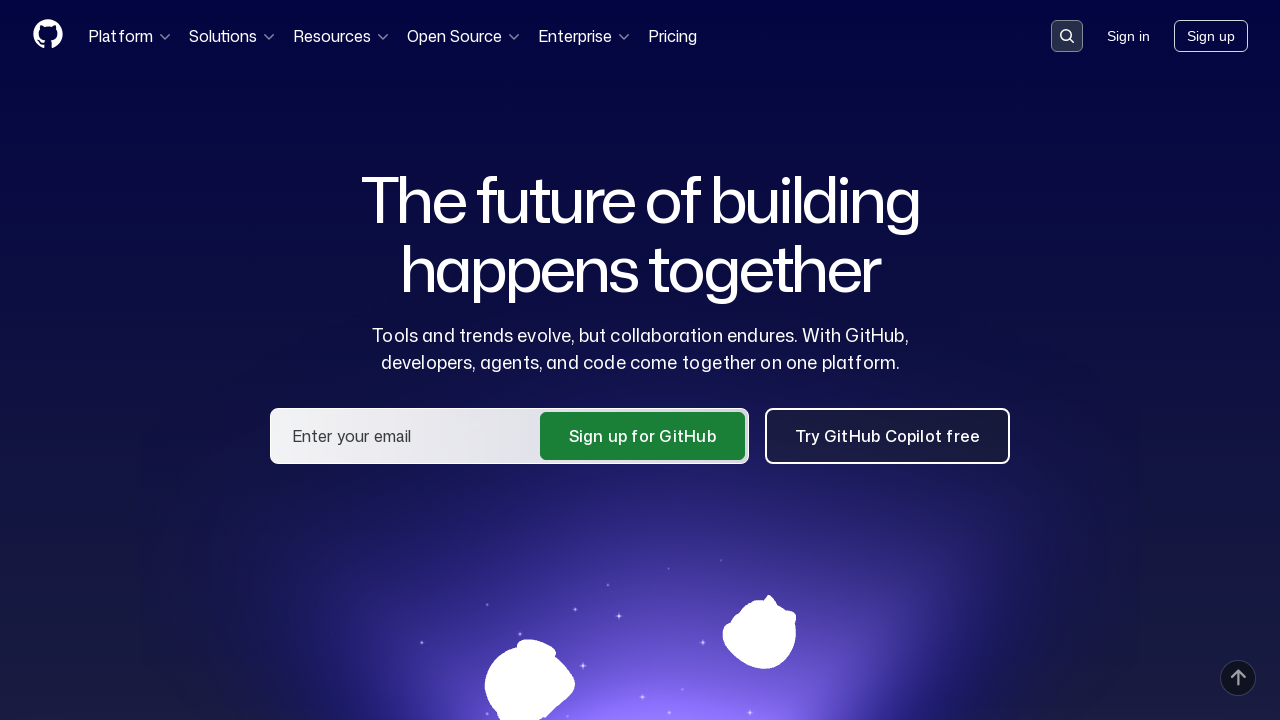

Navigated to GitHub homepage at https://github.com
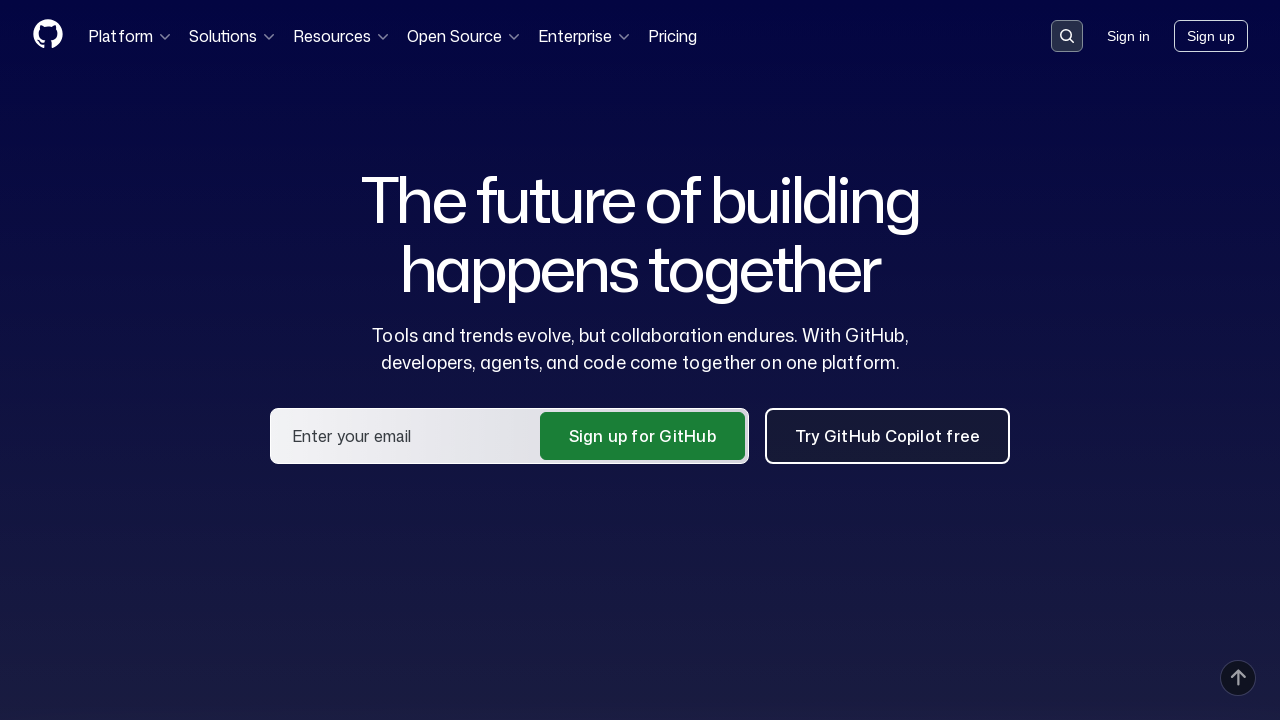

Page reached domcontentloaded state
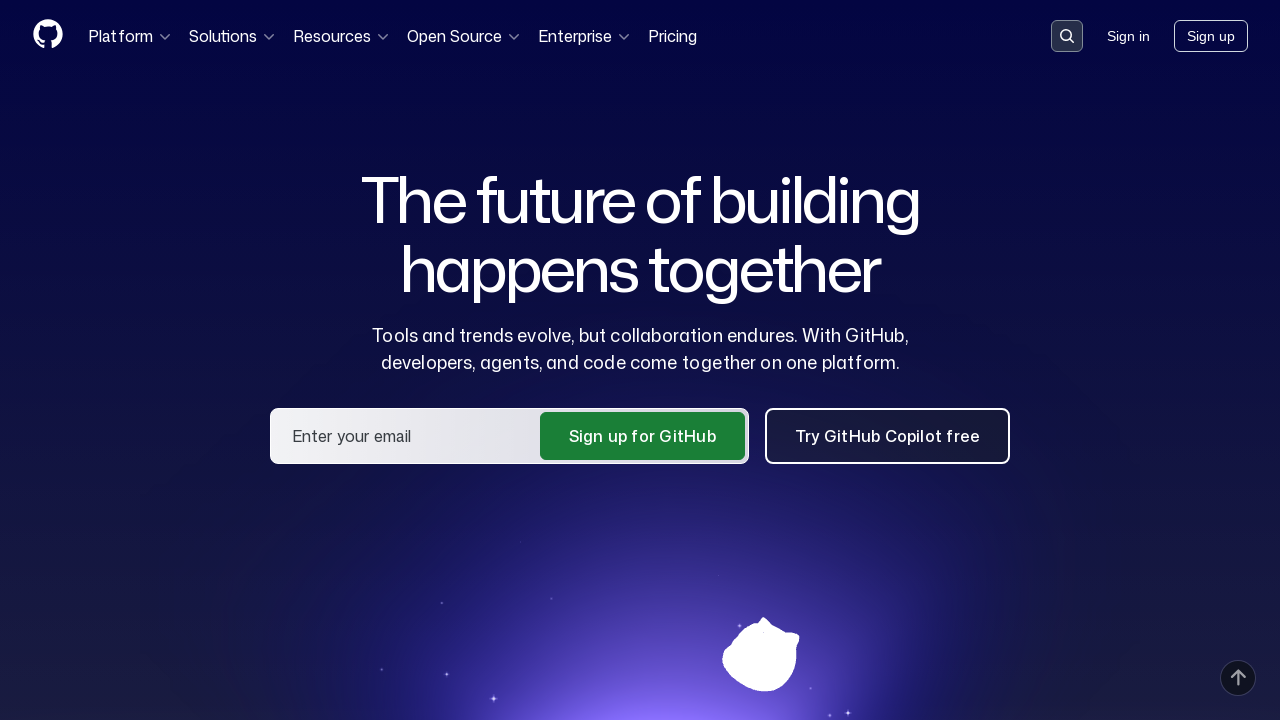

Verified page title contains 'GitHub' - smoke test passed
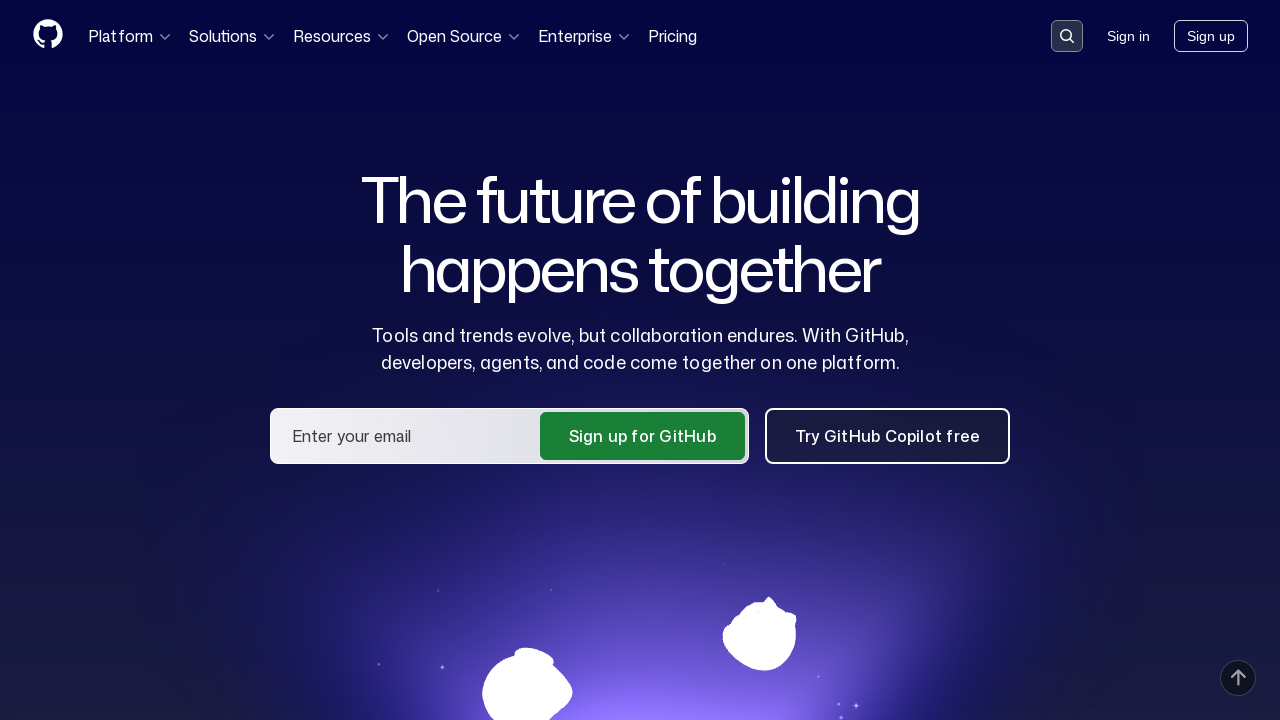

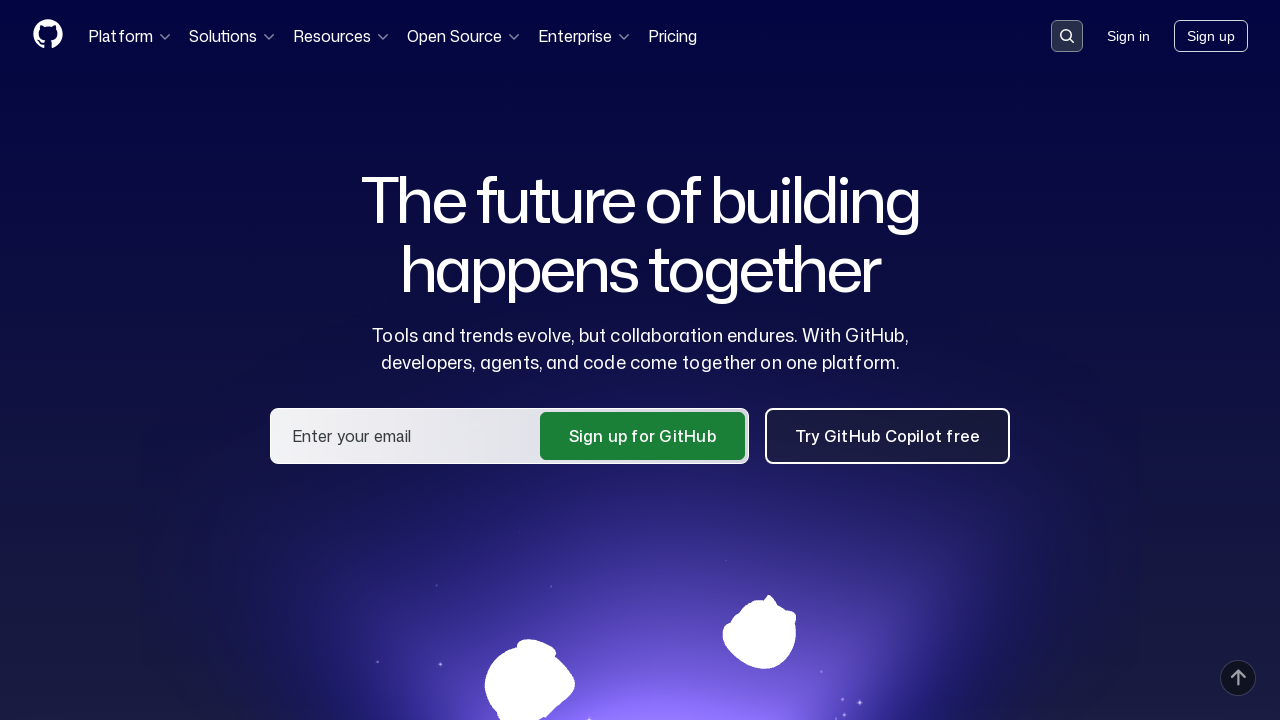